Tests unchecking checkboxes on a practice form by first checking them and then unchecking using three different methods.

Starting URL: https://demoqa.com/automation-practice-form

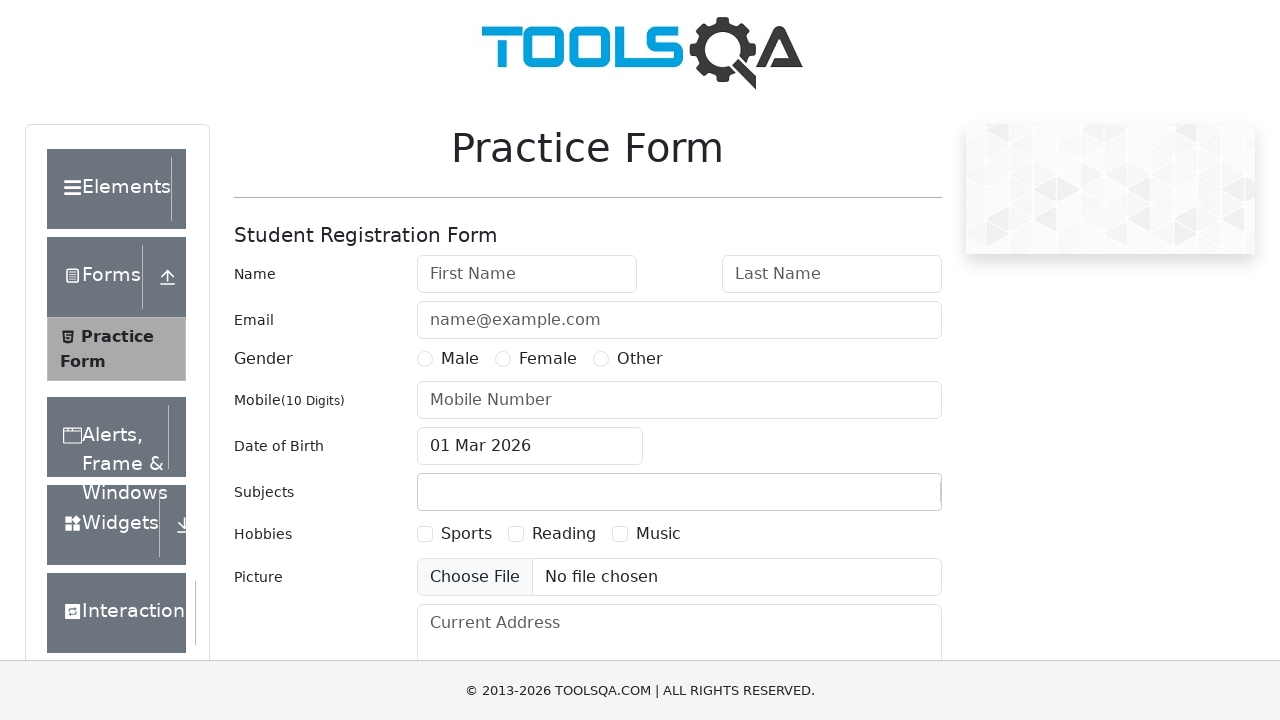

Clicked Sports checkbox to check it at (466, 534) on text=Sports
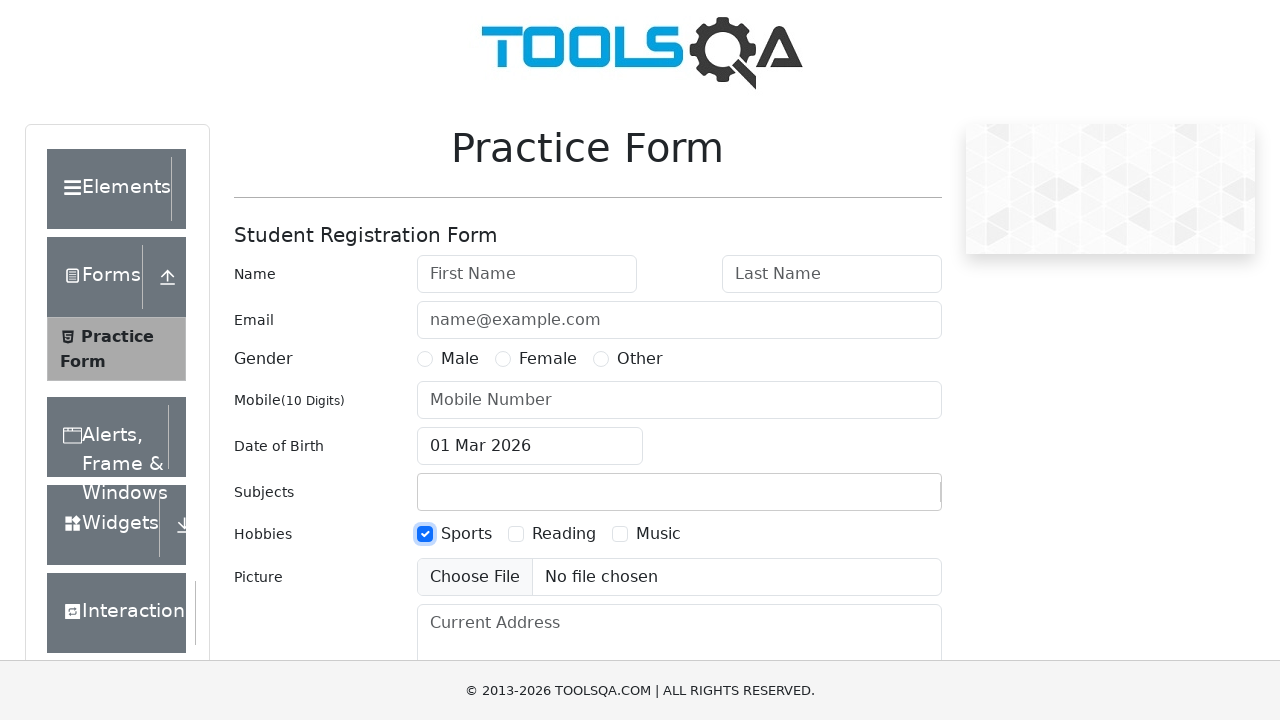

Checked Reading checkbox at (564, 534) on text=Reading
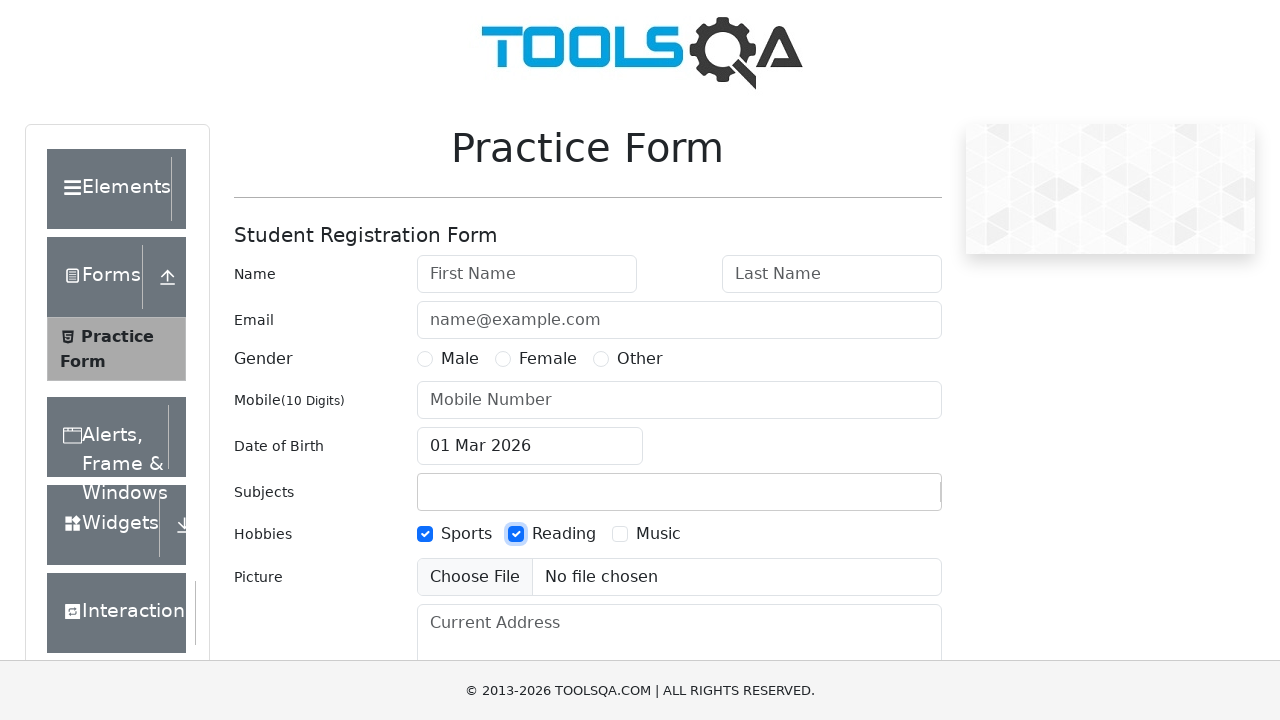

Checked Music checkbox at (658, 534) on text=Music
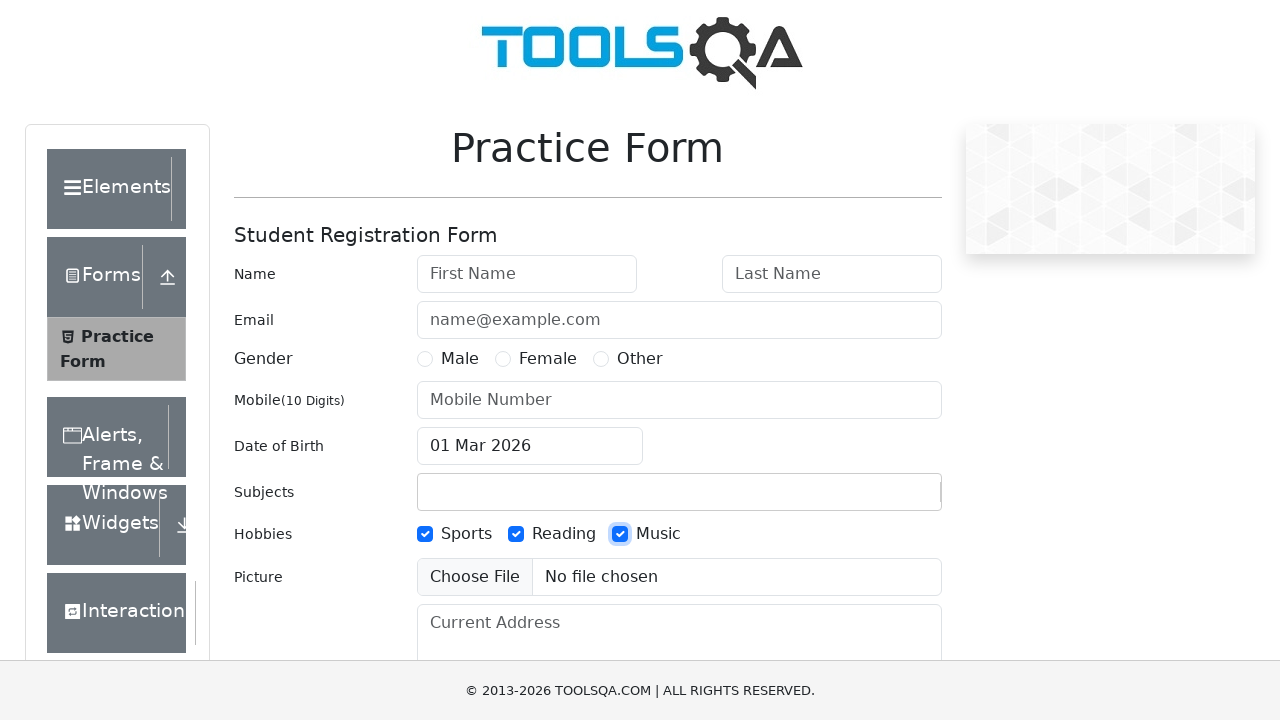

Unchecked Sports checkbox using locator() + click() method at (466, 534) on text=Sports
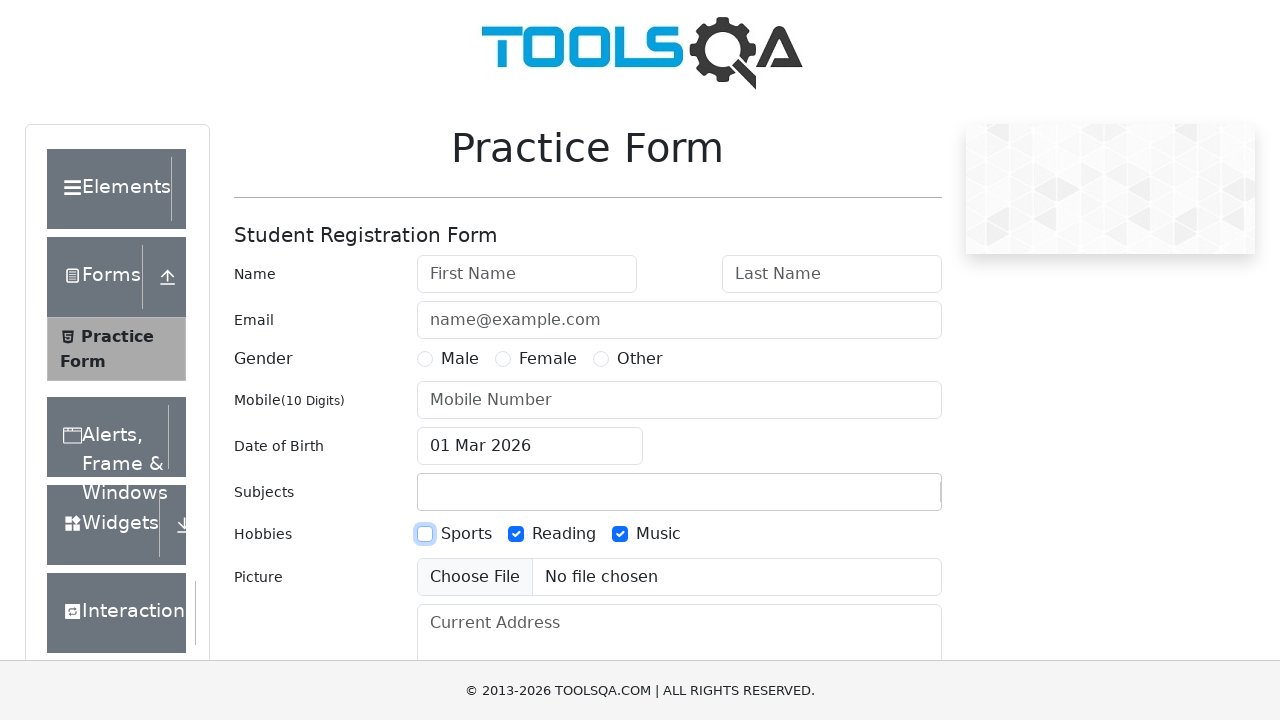

Unchecked Reading checkbox using uncheck() method at (564, 534) on text=Reading
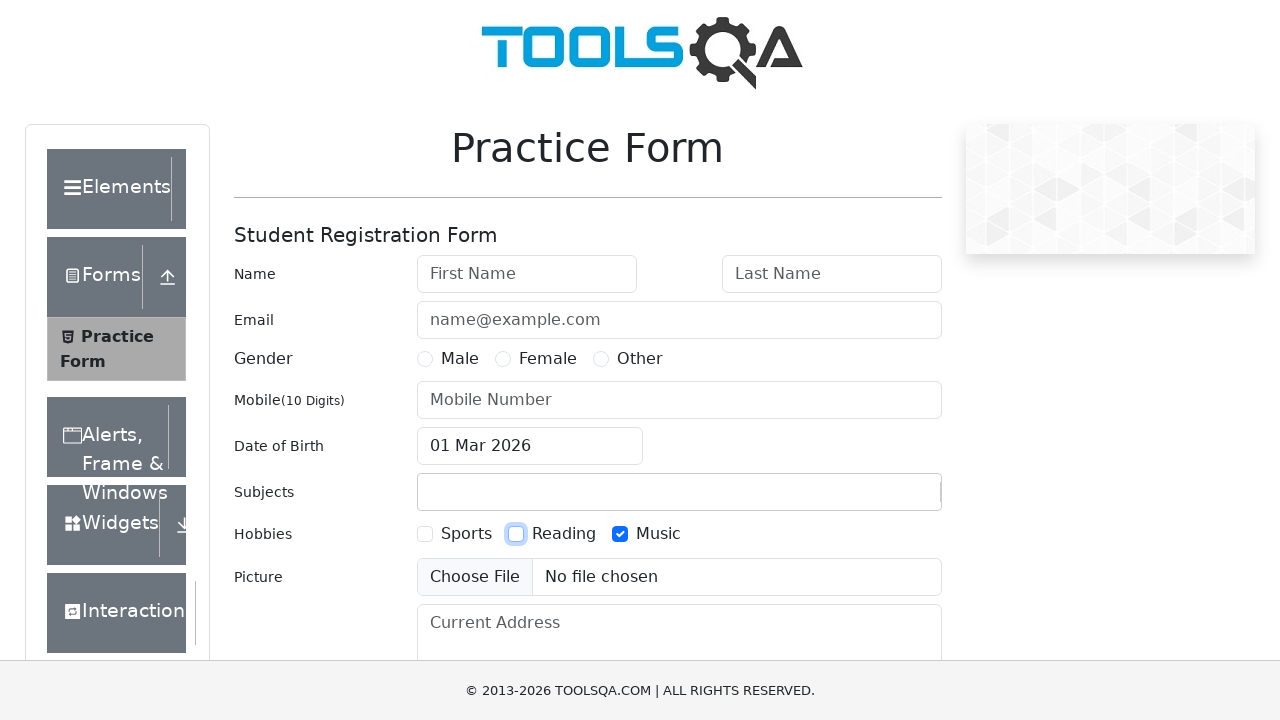

Unchecked Music checkbox using locator() + uncheck() method at (658, 534) on text=Music
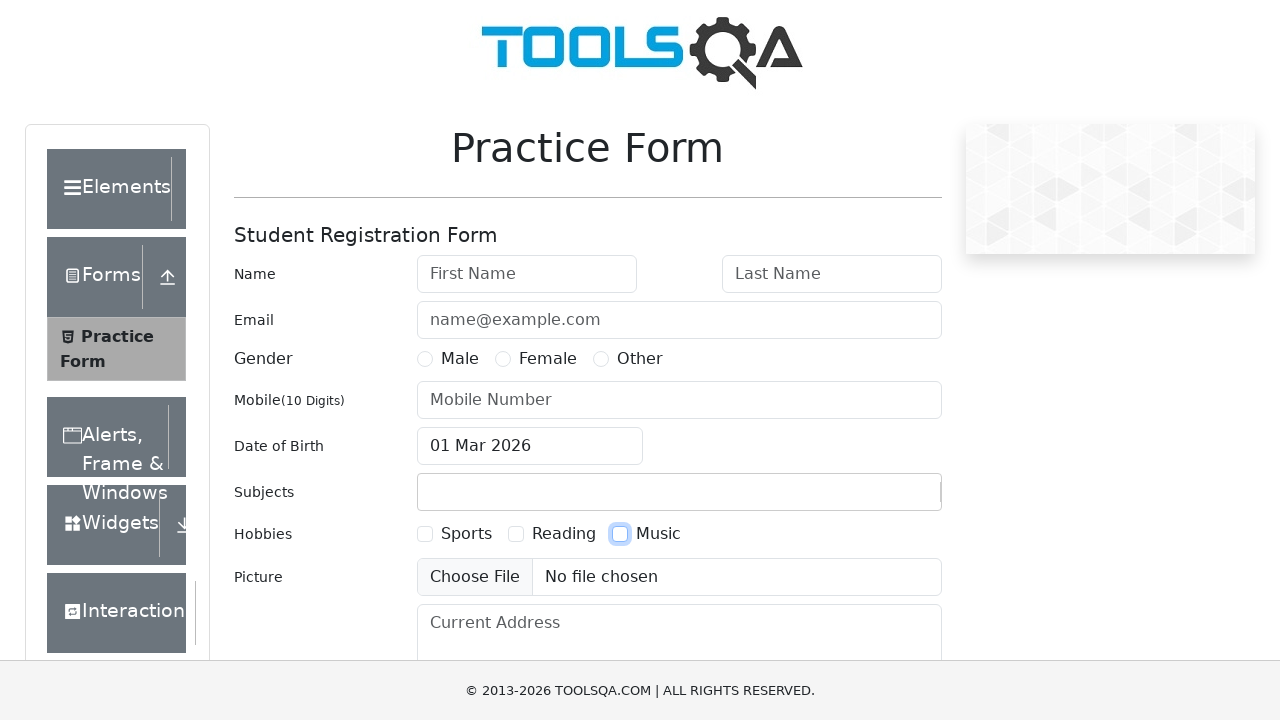

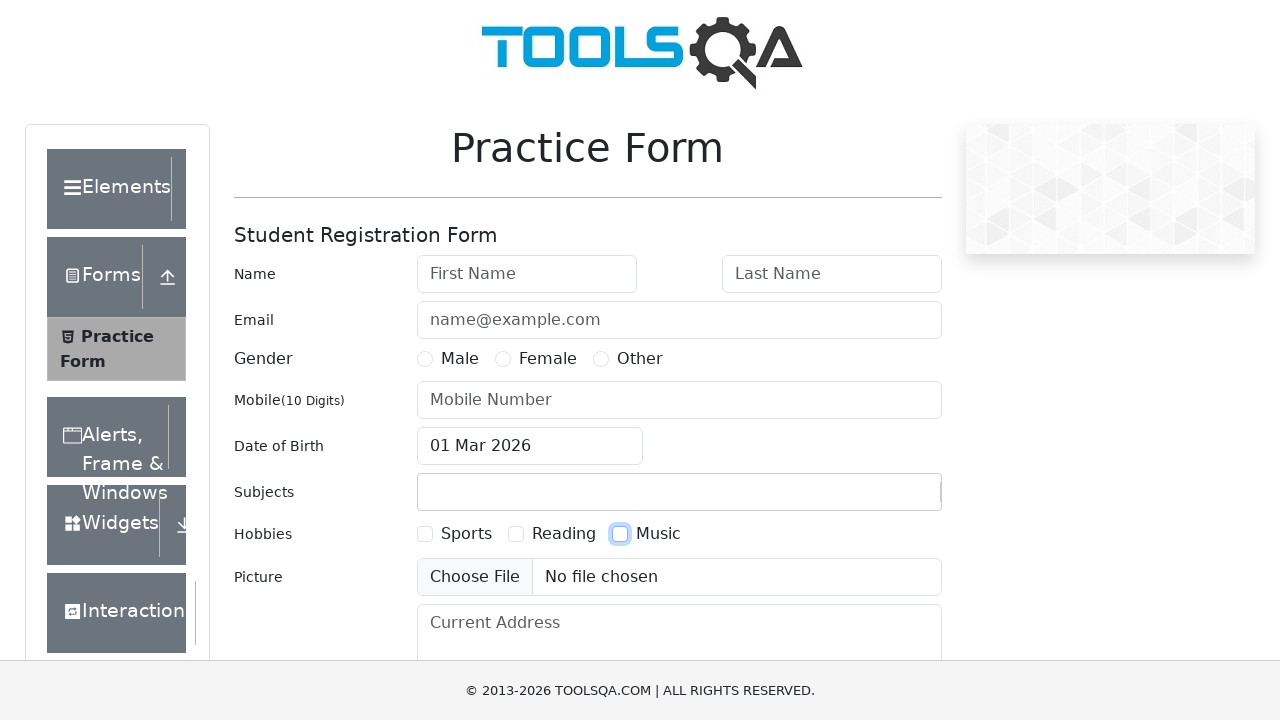